Tests various mouse operations including hover actions, drag and drop, and slider manipulation on a demo page

Starting URL: https://www.leafground.com/drag.xhtml

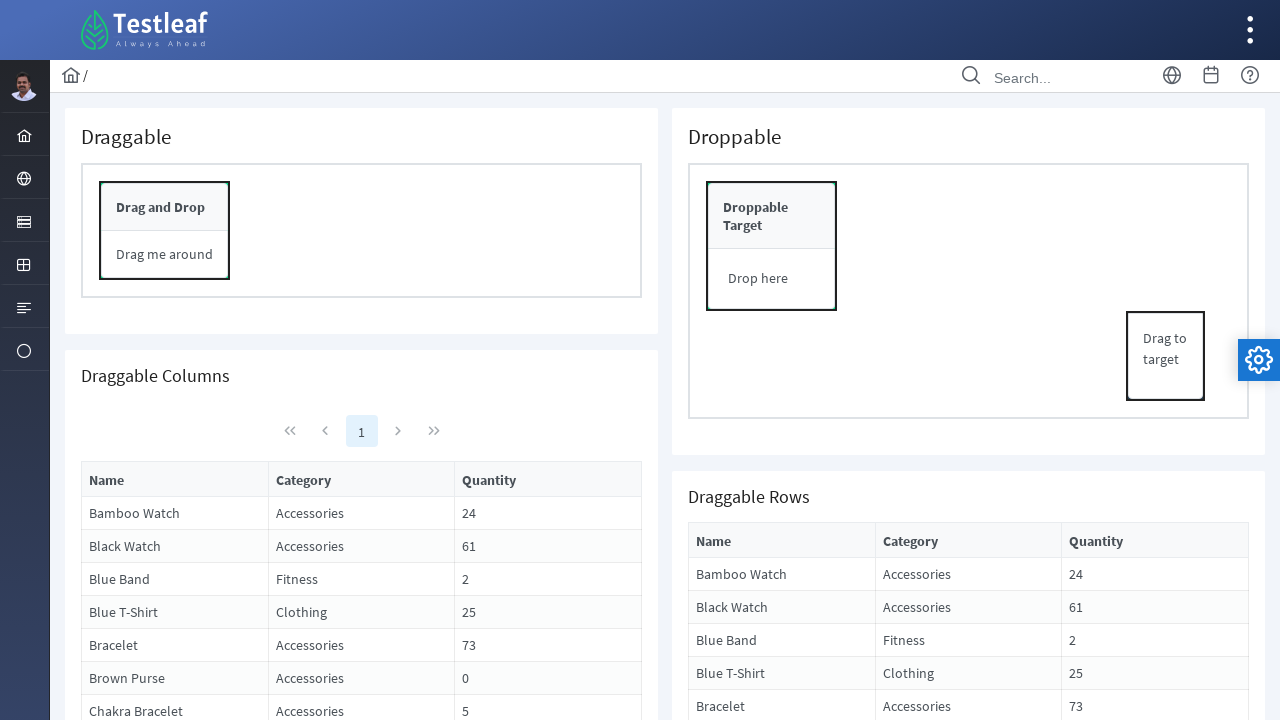

Hovered over first menu element at (24, 134) on #menuform\:j_idt37
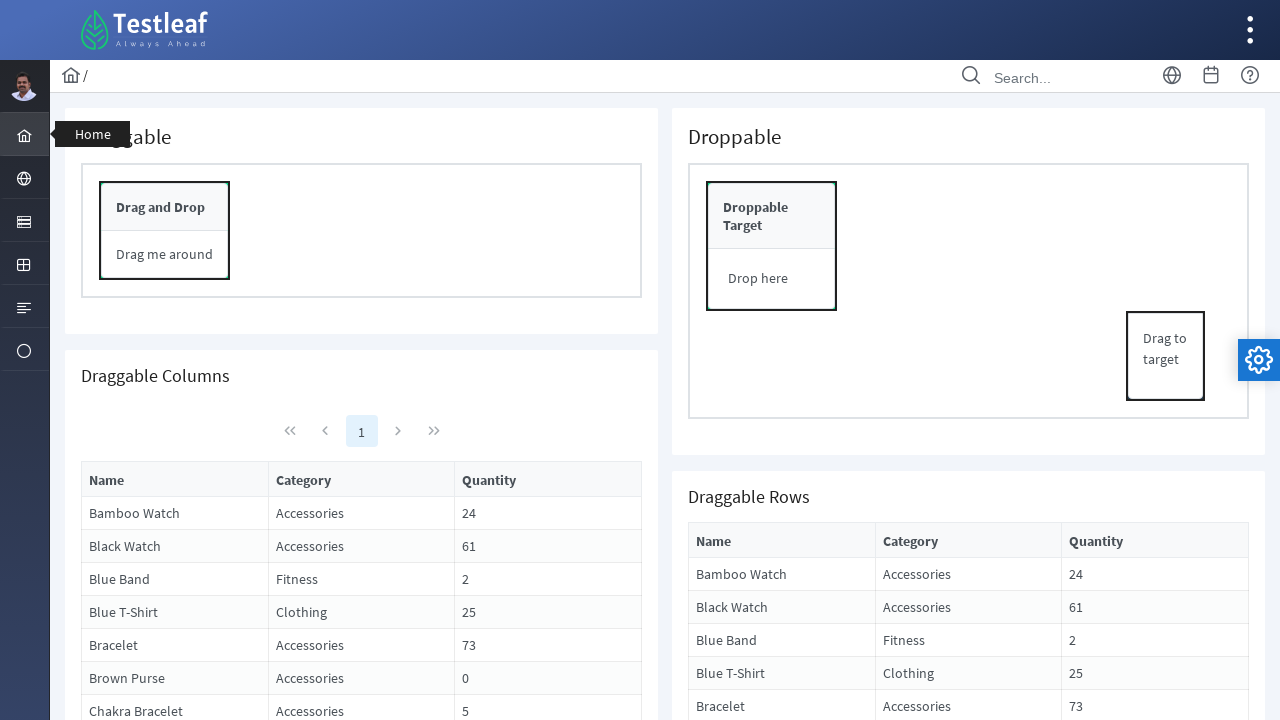

Hovered over second menu element at (24, 178) on #menuform\:j_idt38
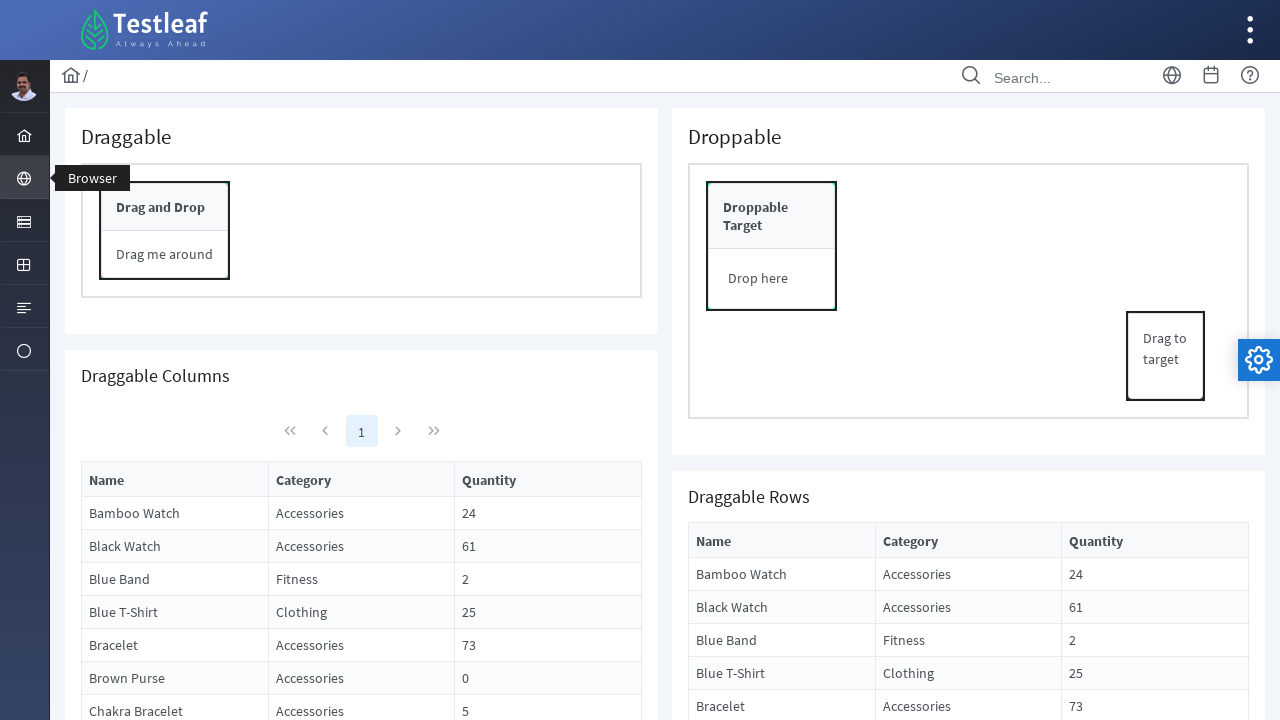

Hovered over third menu element at (24, 220) on #menuform\:j_idt39
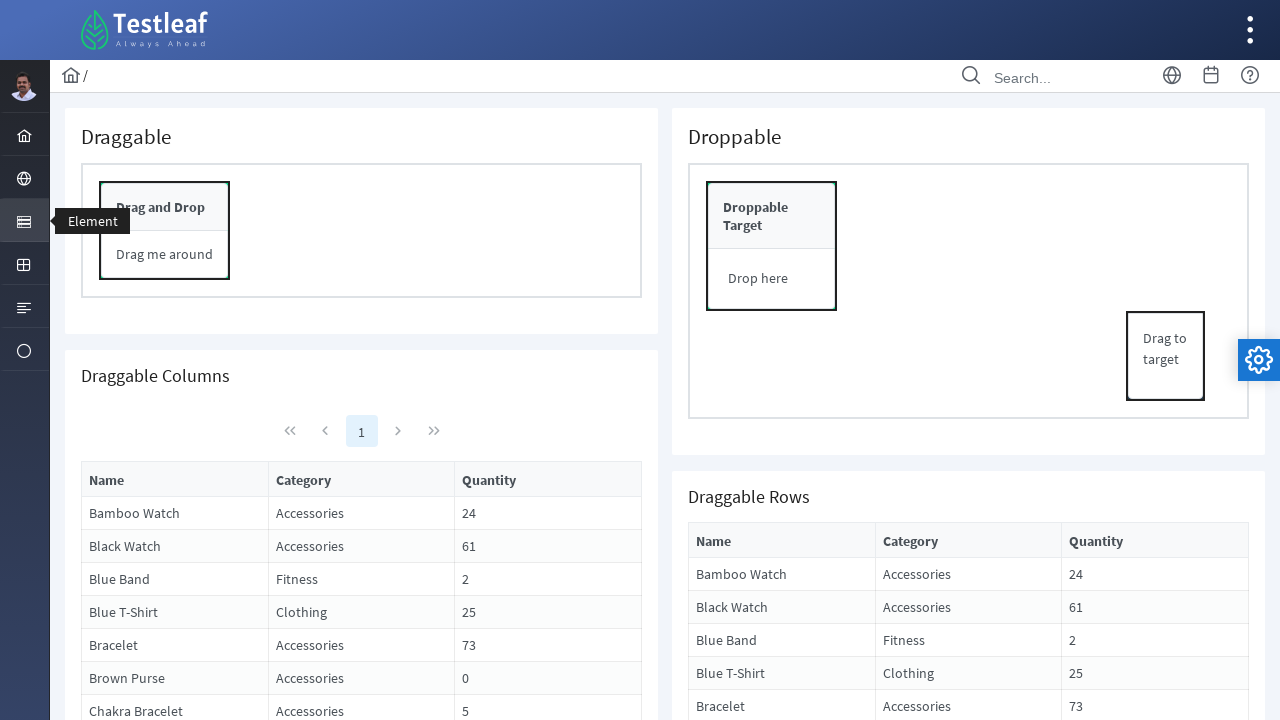

Dragged and dropped element from source to target at (772, 246)
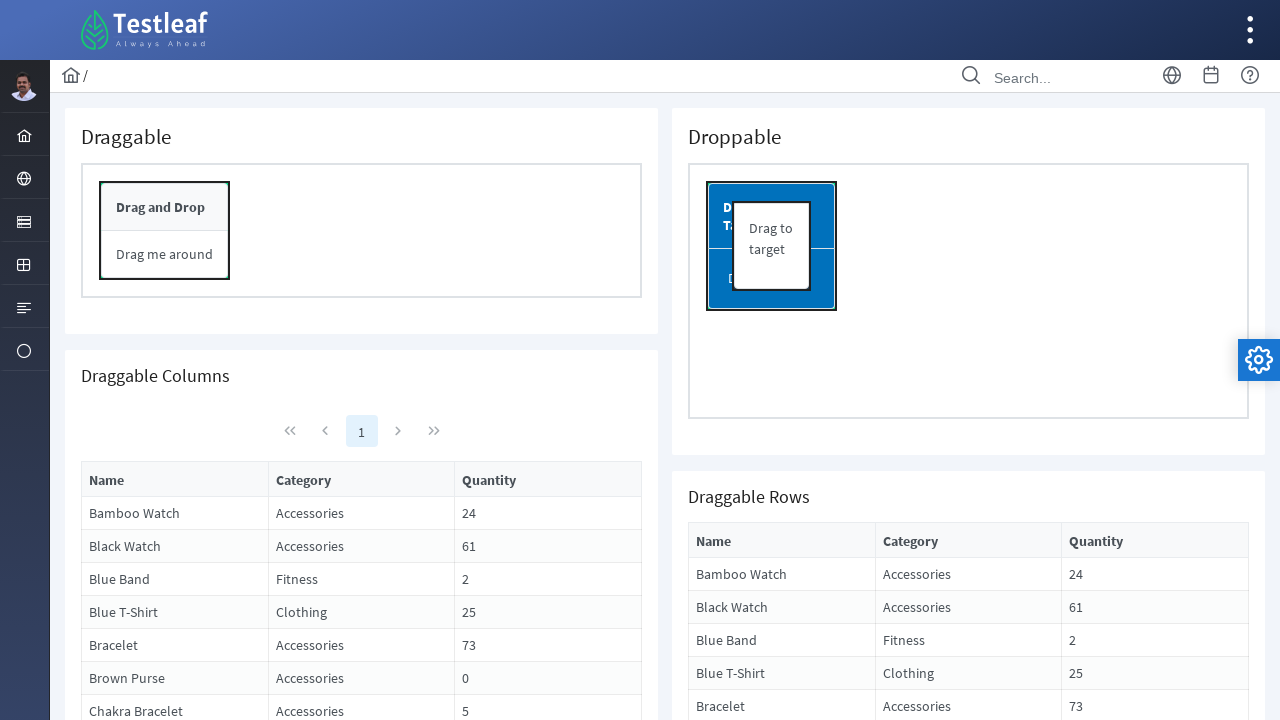

Moved mouse to slider center position at (811, 1169)
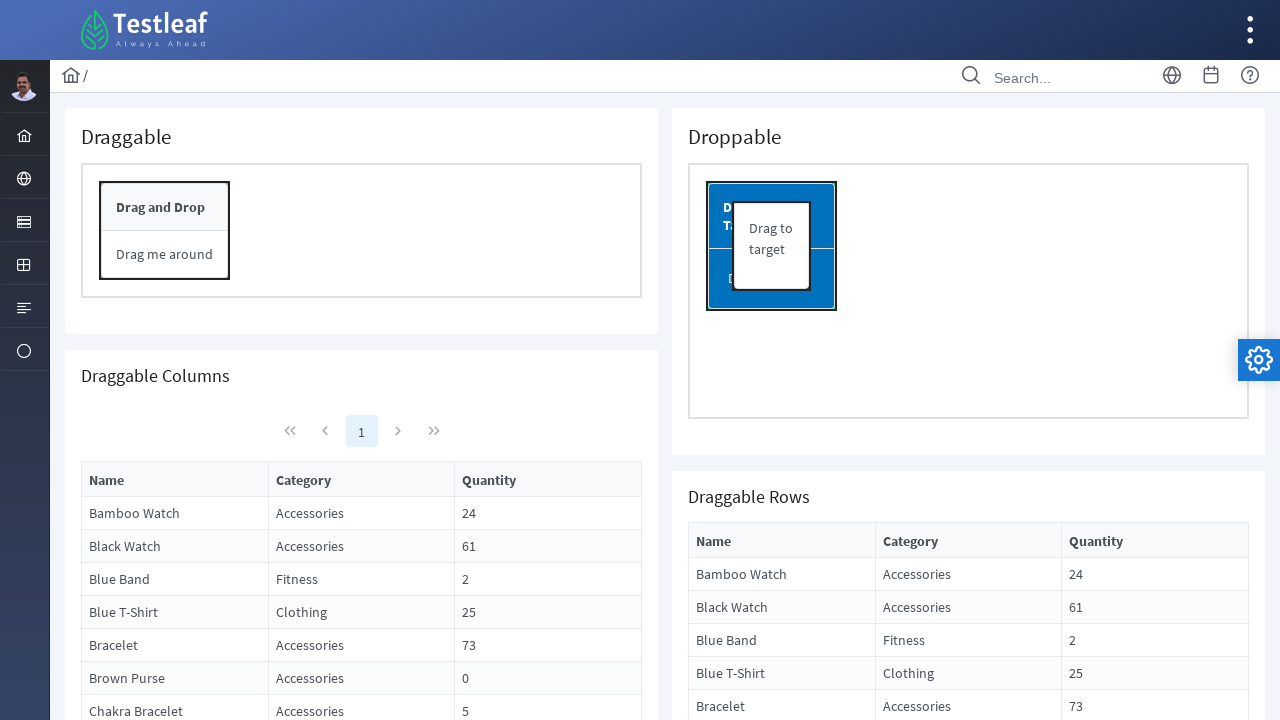

Pressed mouse button down on slider at (811, 1169)
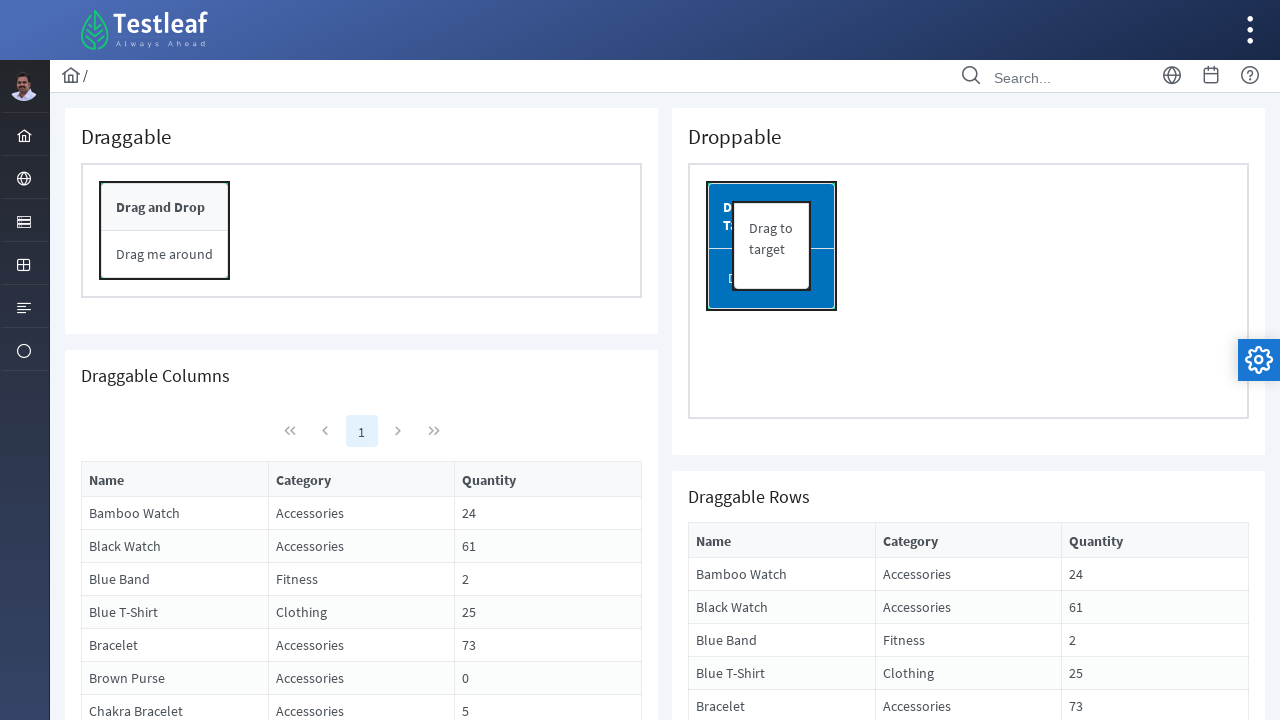

Dragged slider 50 pixels to the right at (861, 1169)
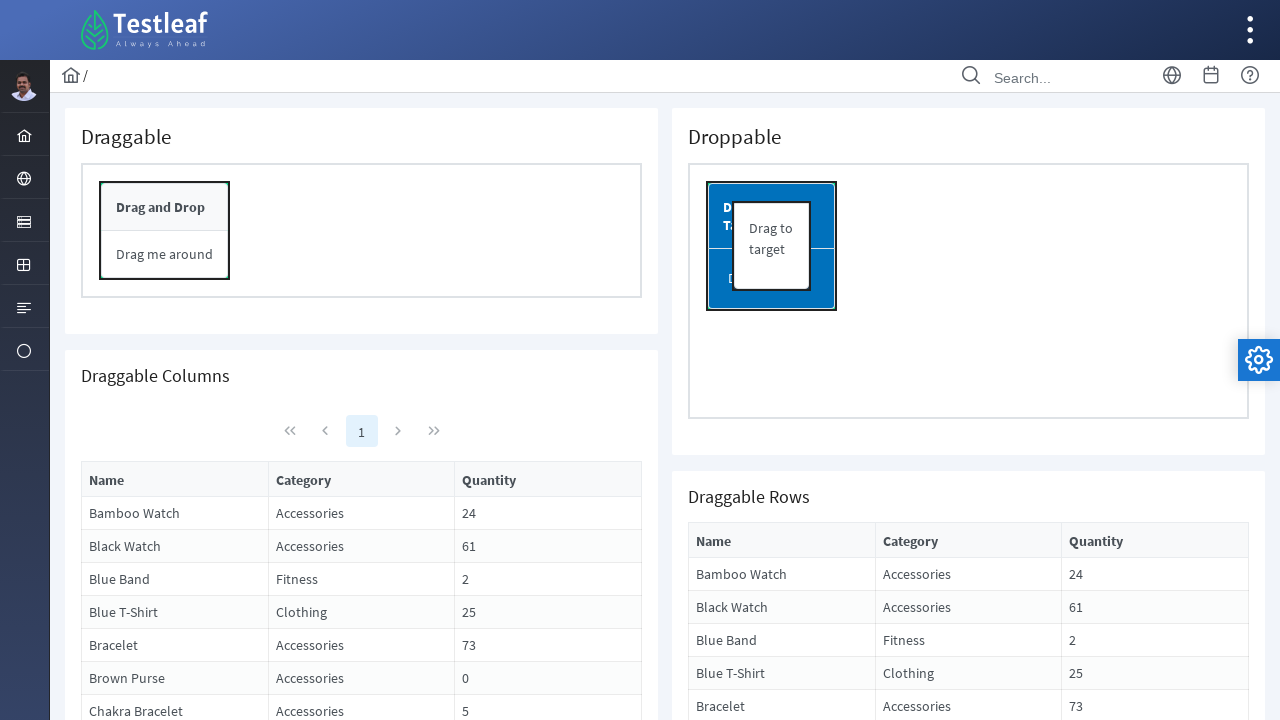

Released mouse button to complete slider drag at (861, 1169)
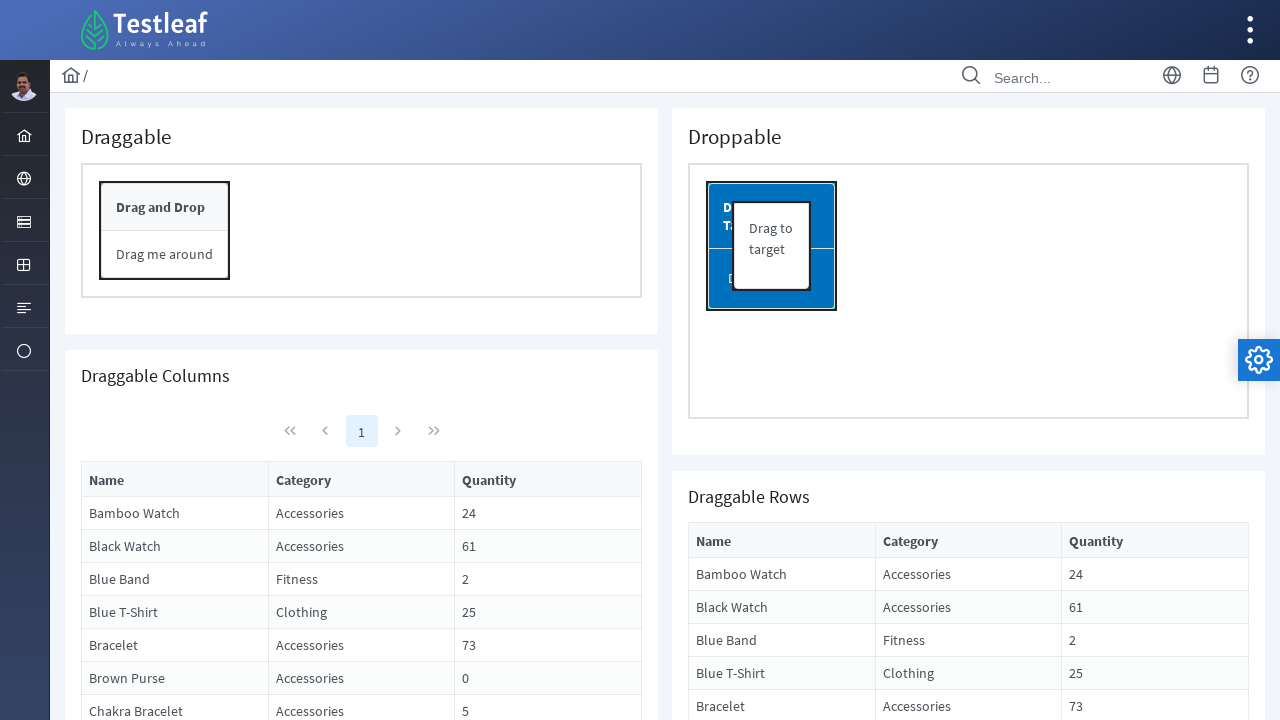

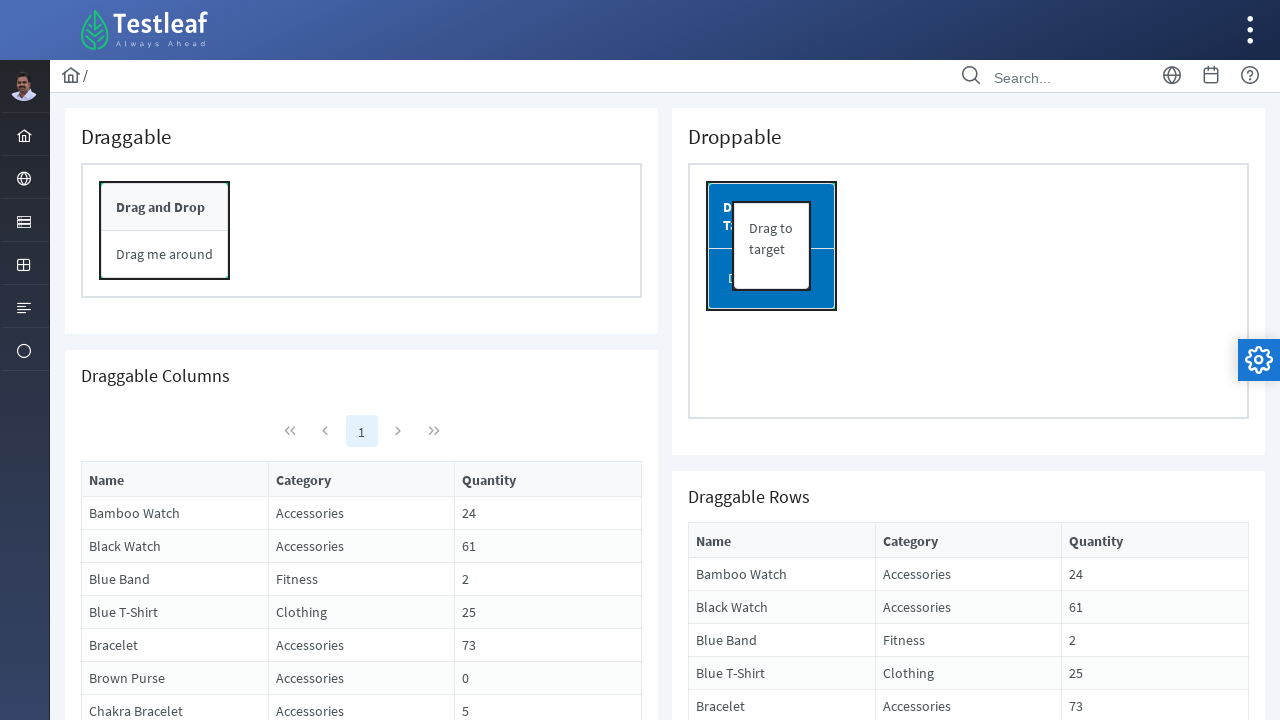